Tests clicking a link by its exact text "Home" on the links demo page

Starting URL: https://demoqa.com/links

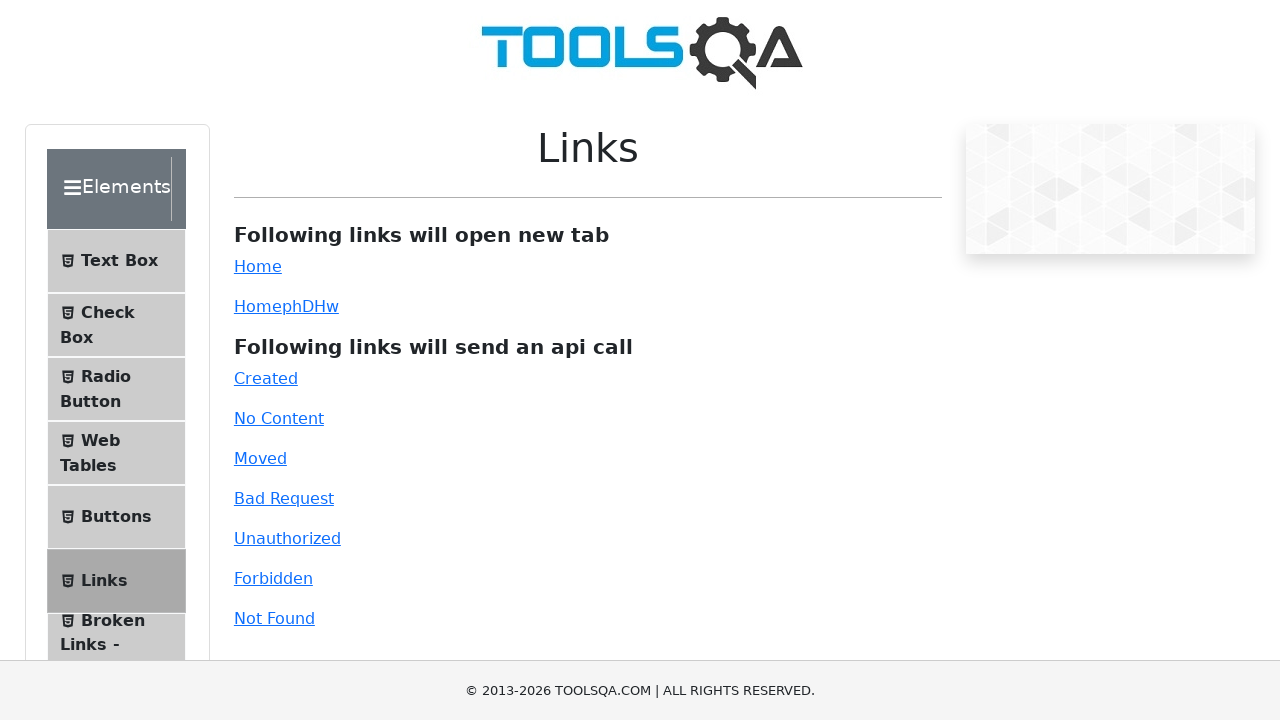

Clicked the Home link by exact text match at (258, 266) on a:text-is('Home')
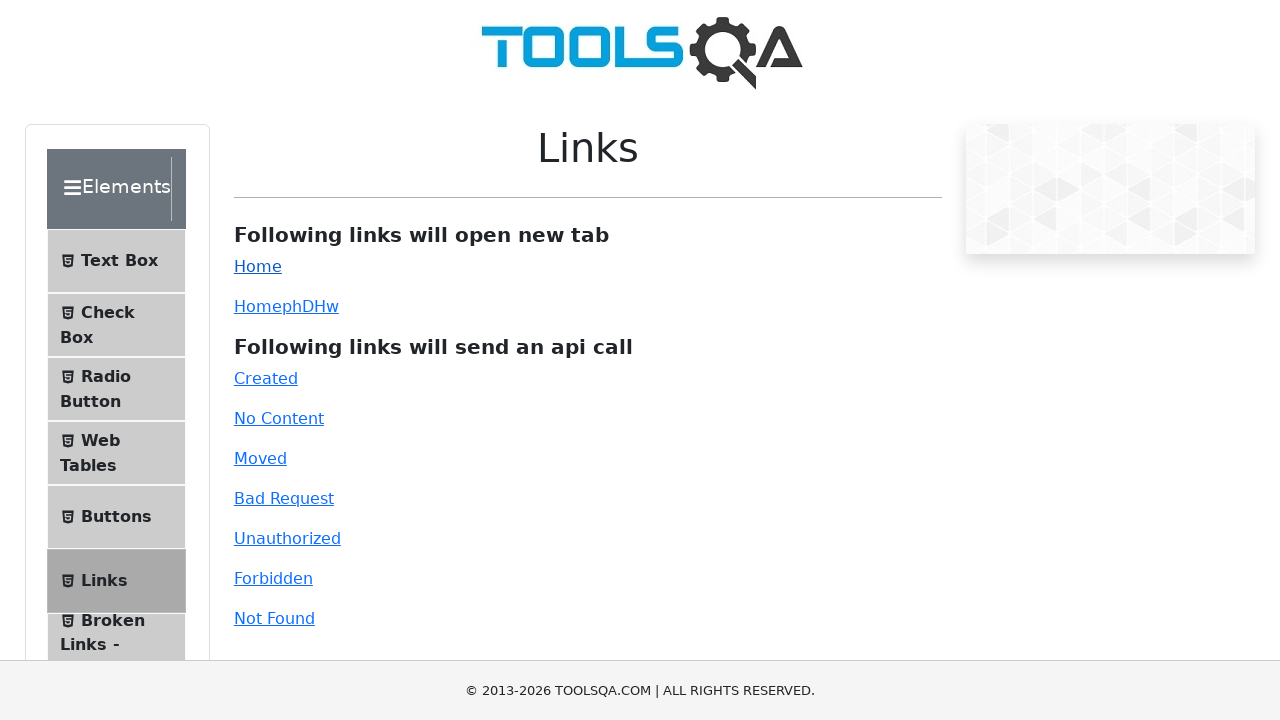

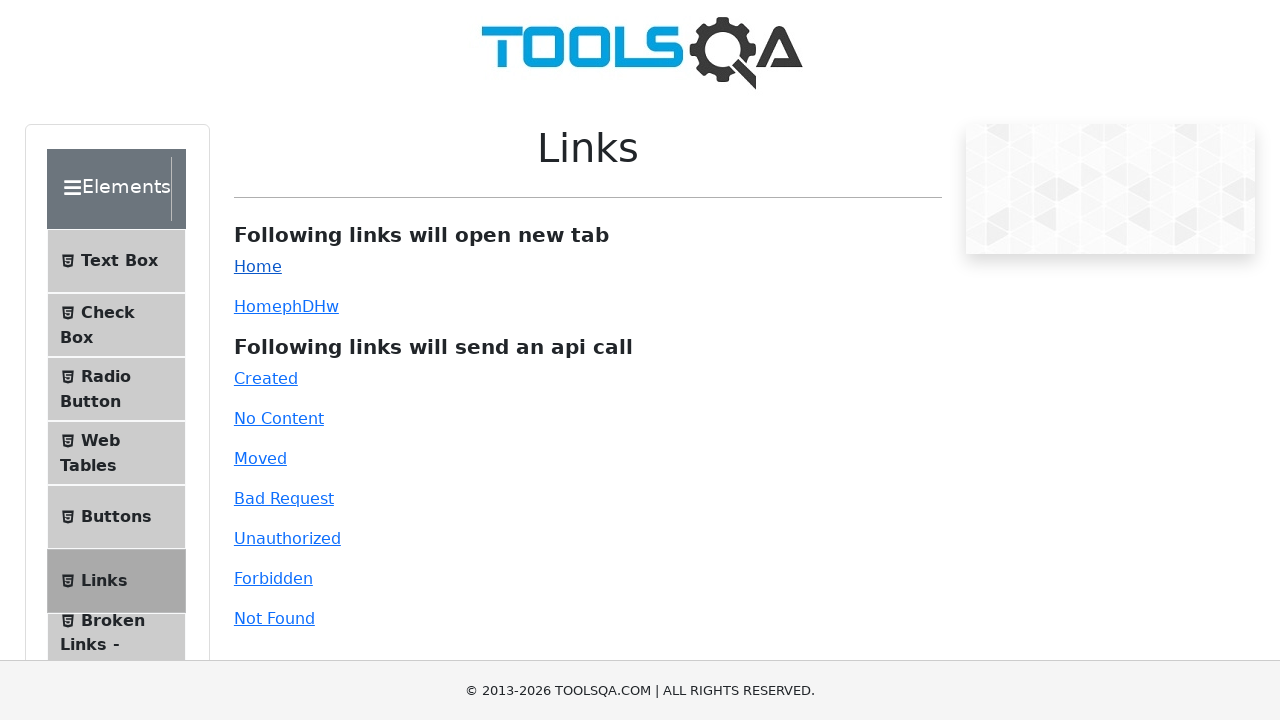